Tests page scrolling functionality by navigating to an automation practice page and scrolling to the bottom of the page to verify full page content loads.

Starting URL: https://rahulshettyacademy.com/AutomationPractice/

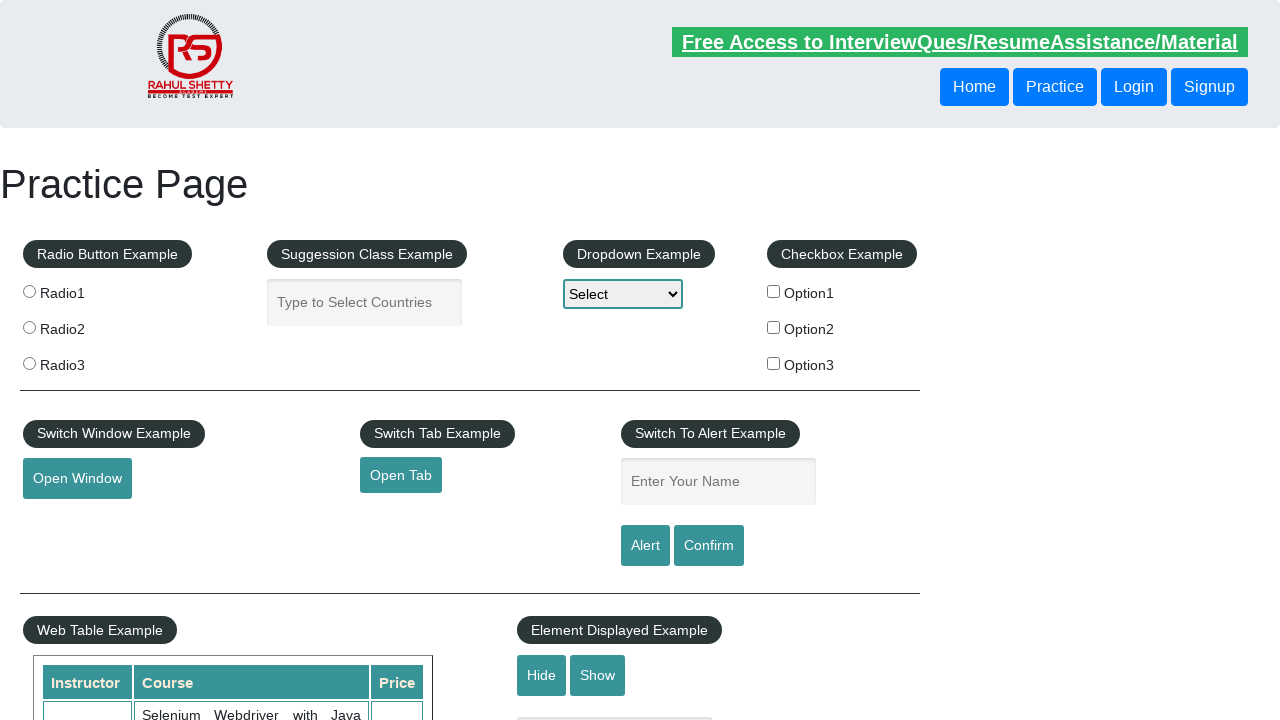

Navigated to automation practice page
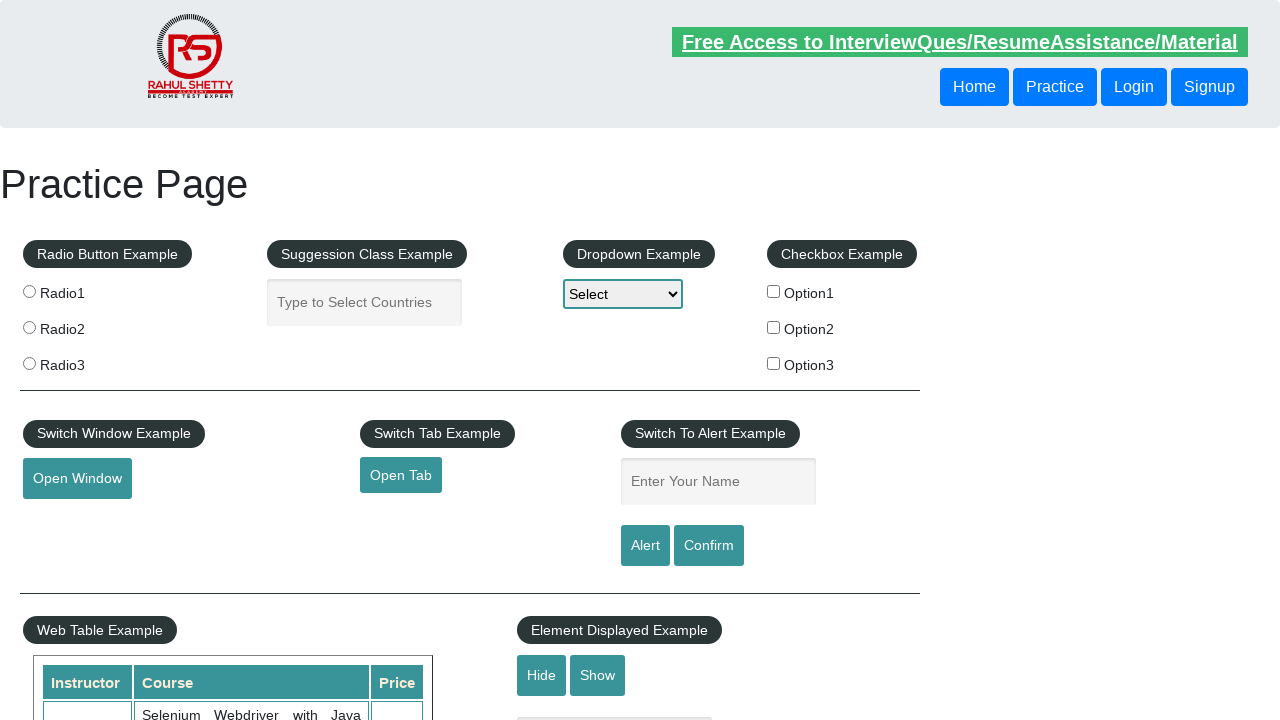

Scrolled to the bottom of the page
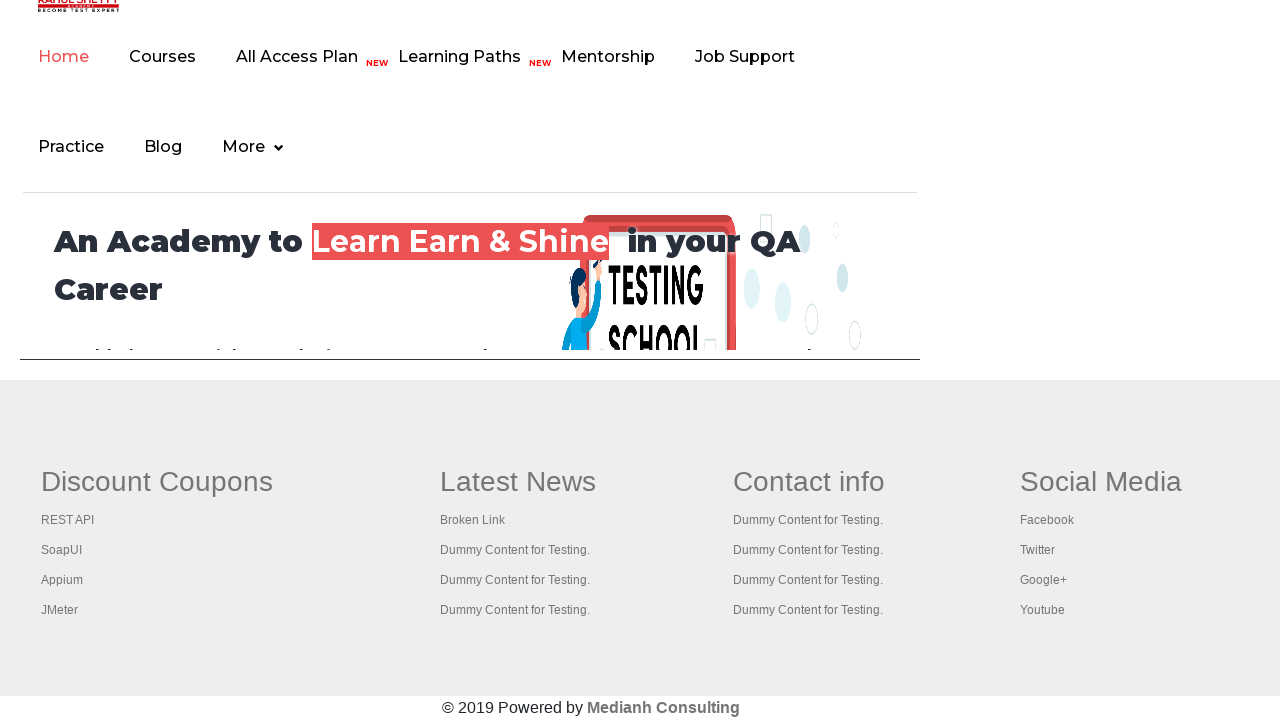

Waited for lazy-loaded content to load
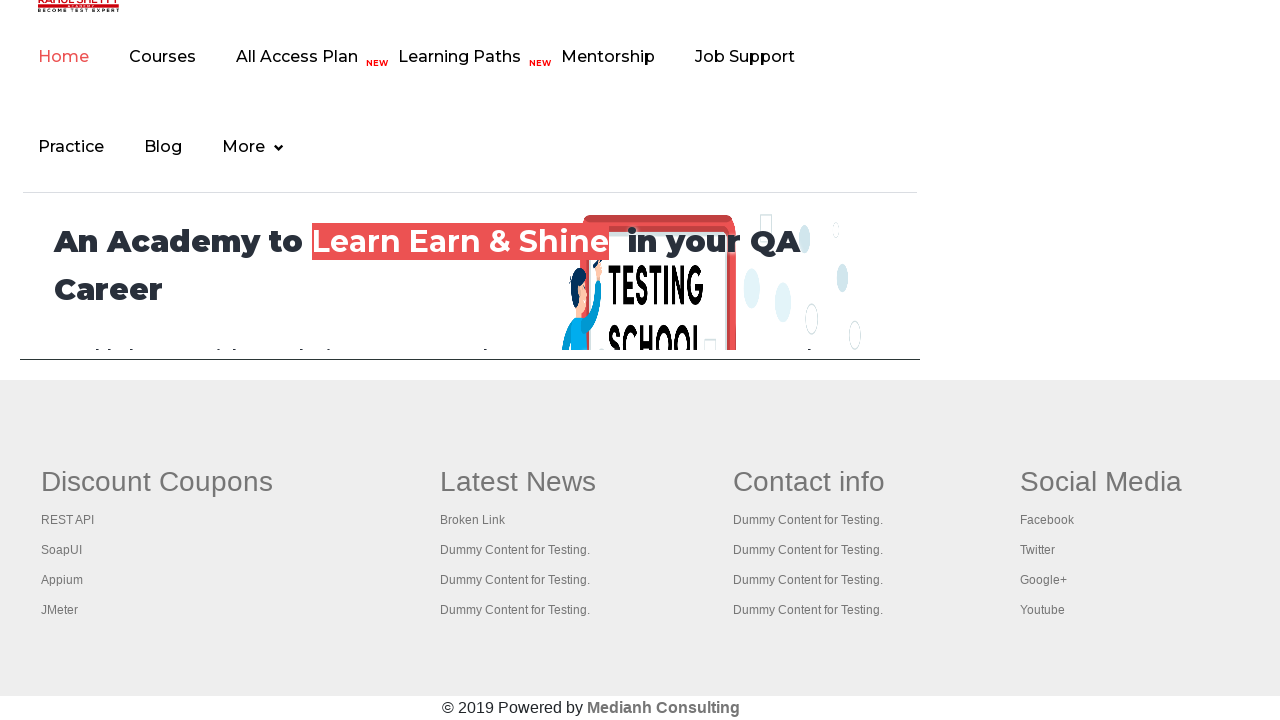

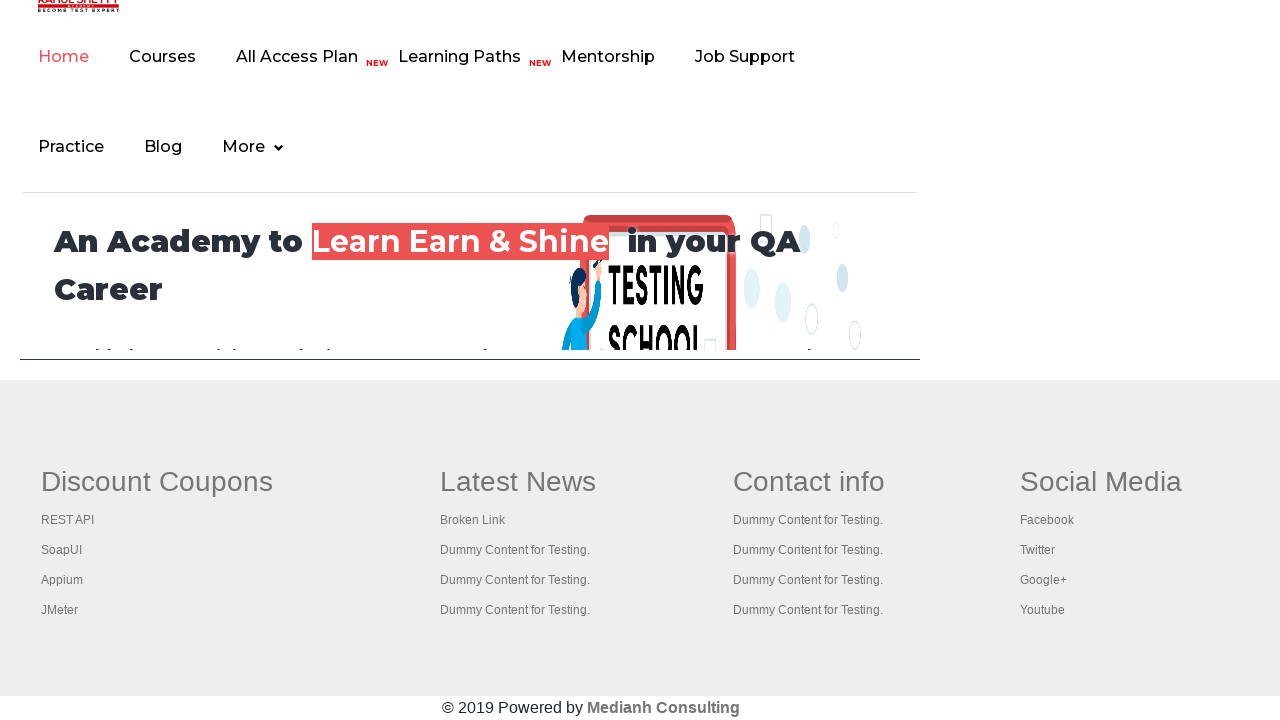